Tests relative locator functionality by navigating to a practice page and locating table cells positioned to the right of specific username cells, verifying the ability to find elements using relative positioning.

Starting URL: https://selectorshub.com/xpath-practice-page/

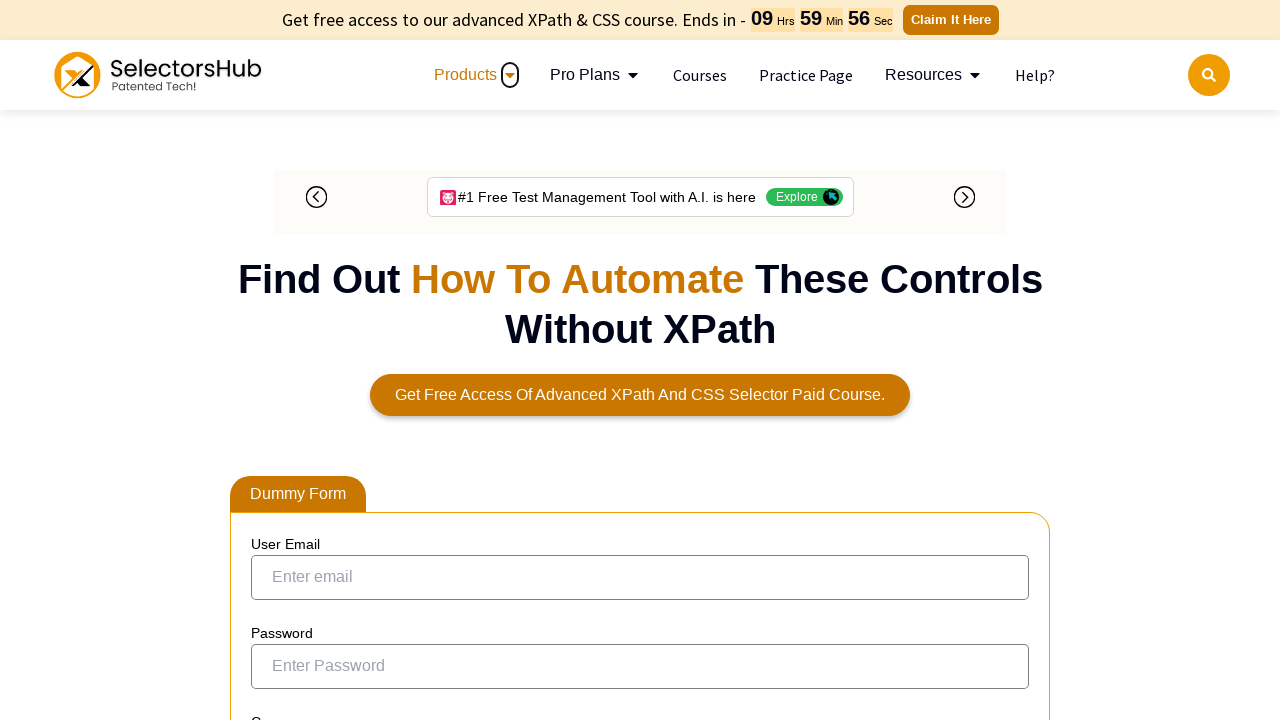

Navigated to xpath practice page
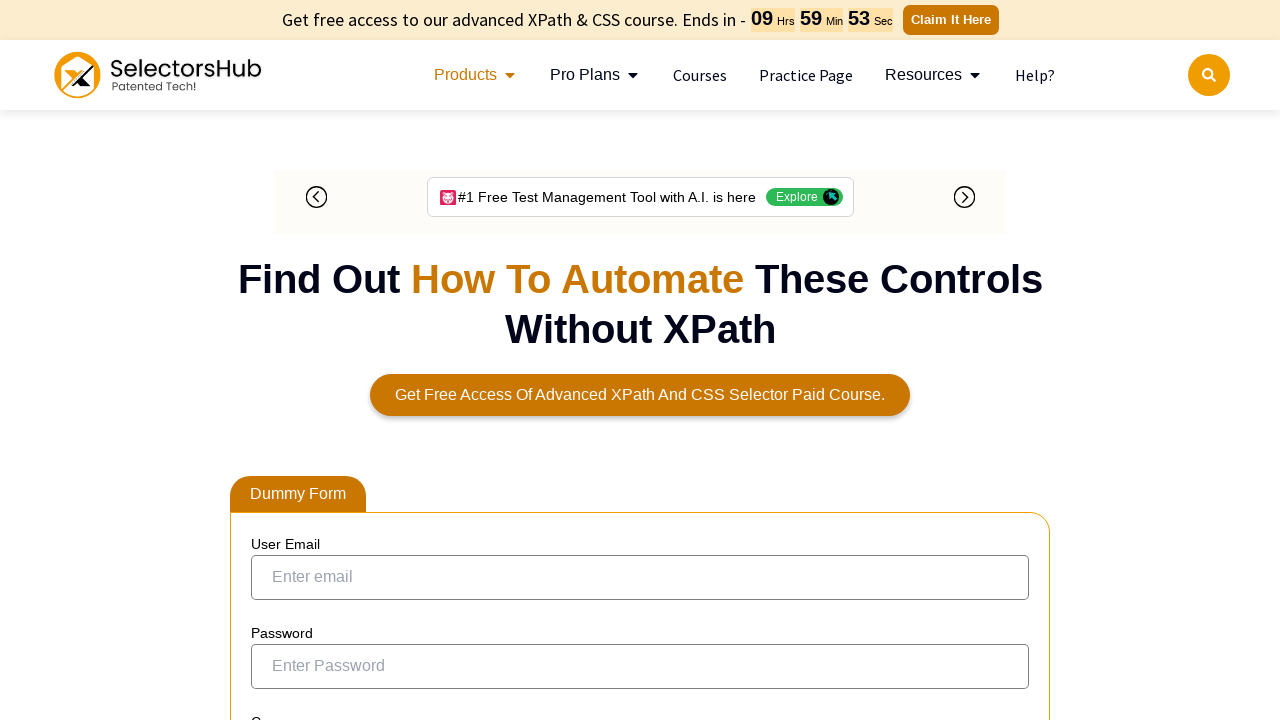

Page content loaded - table cells are visible
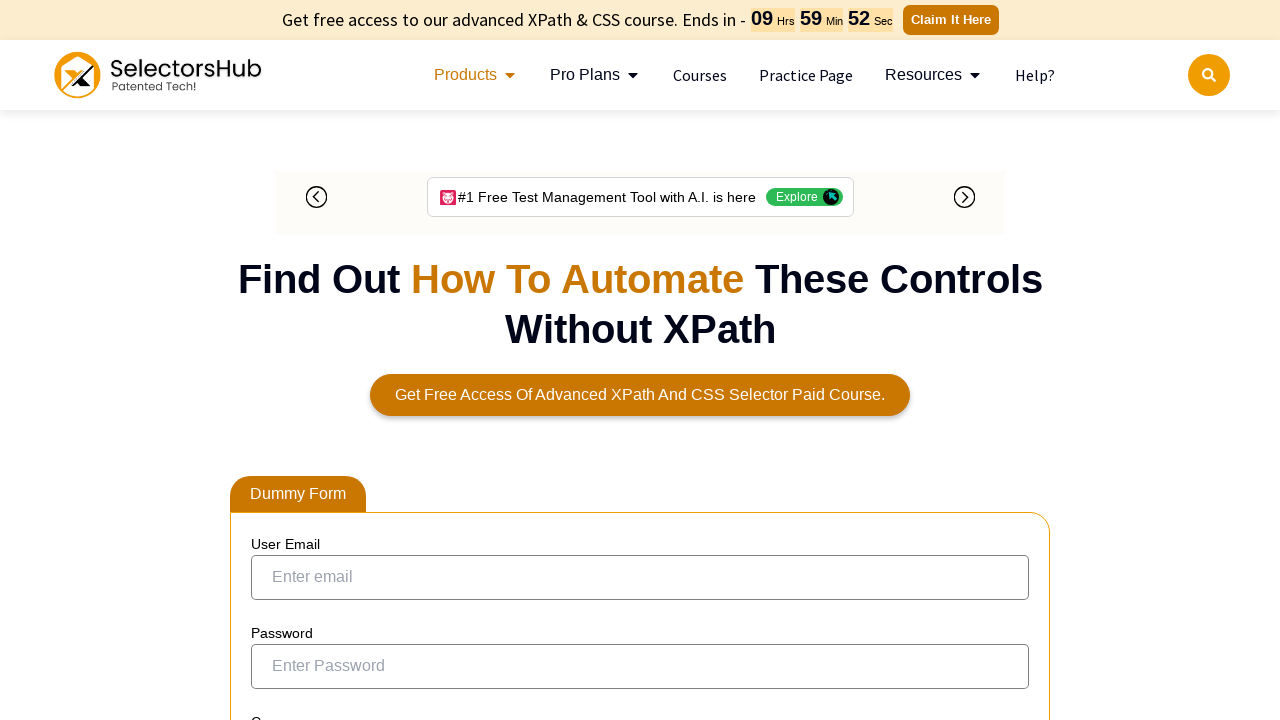

Located role cell to the right of 'John.Smith'
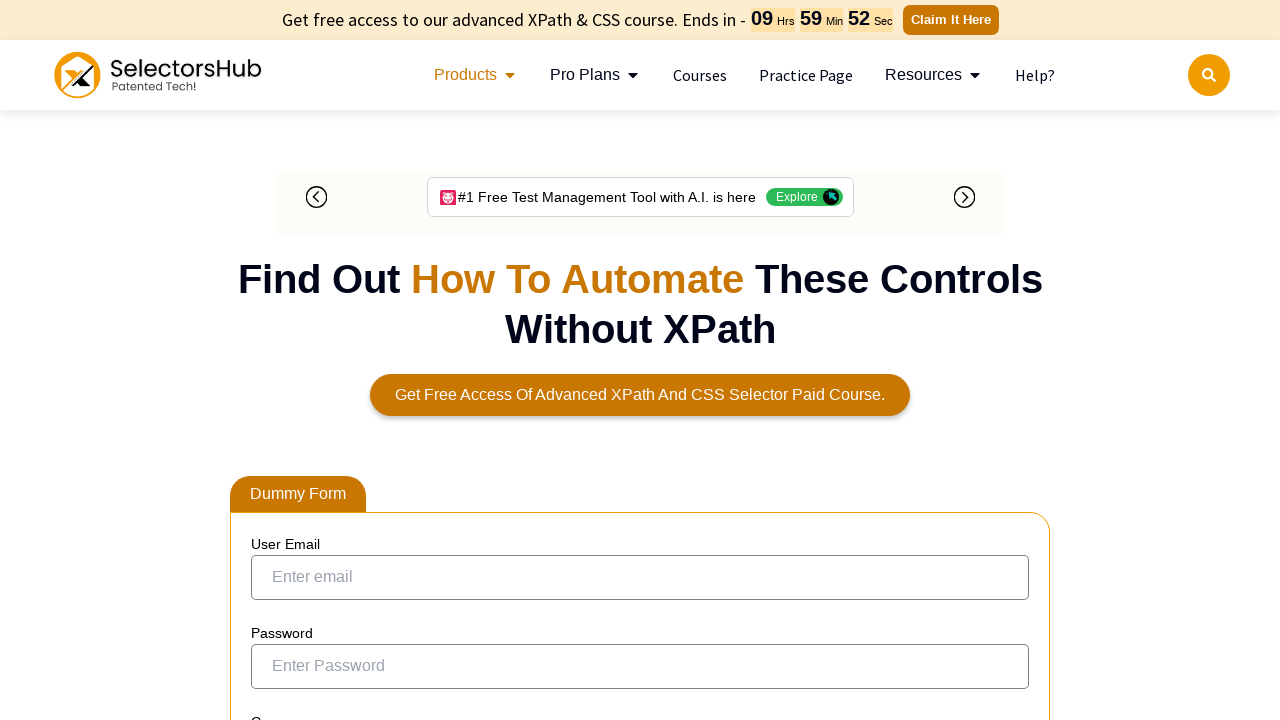

Verified John.Smith's role cell is visible and ready
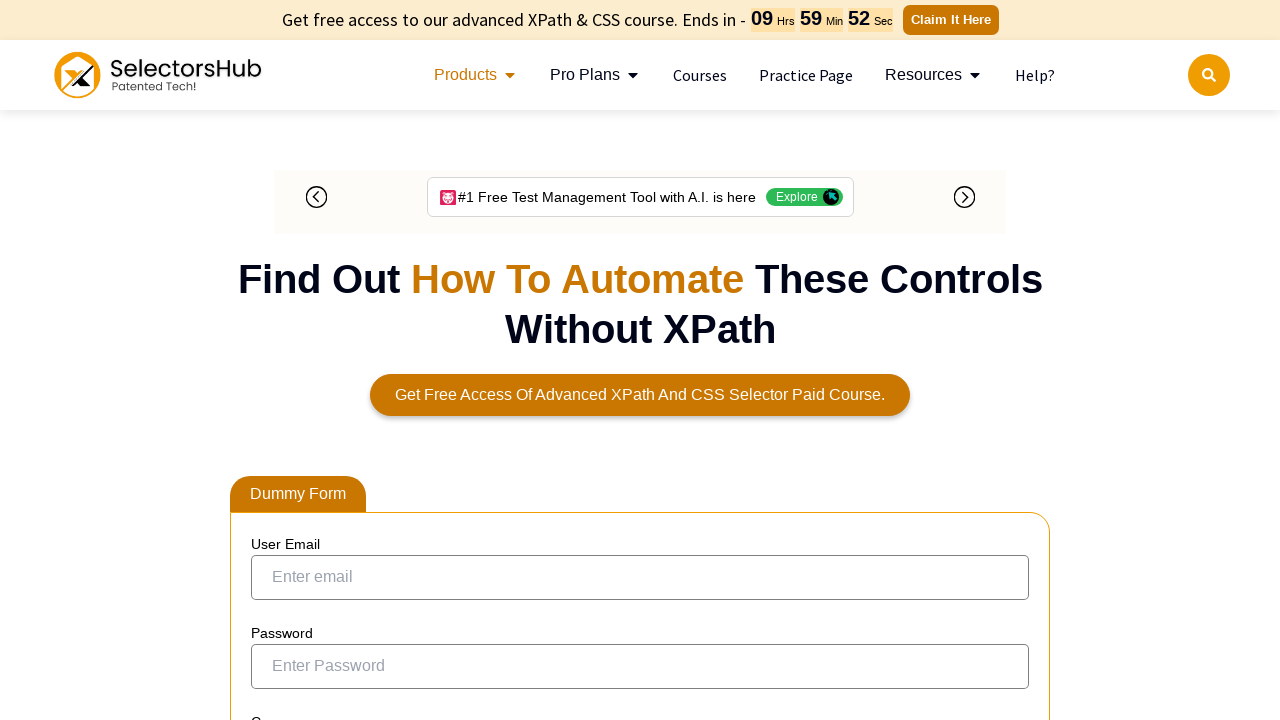

Located role cell to the right of 'Kevin.Mathews'
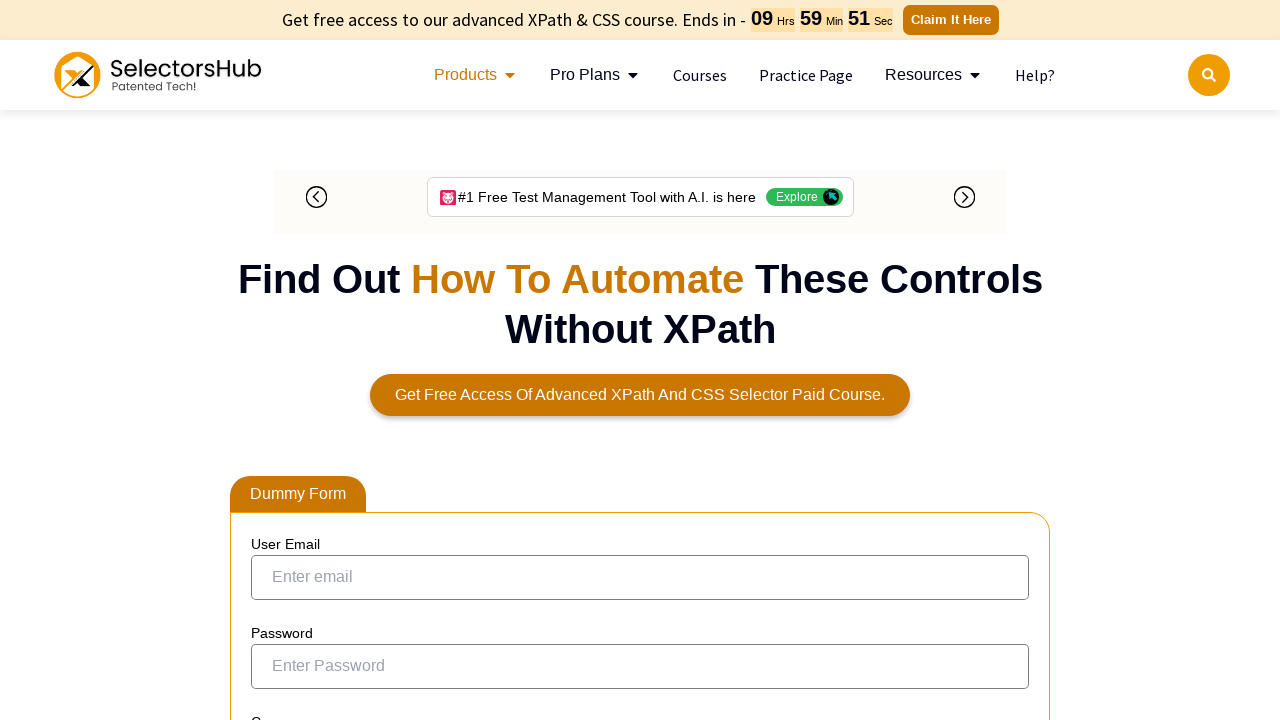

Verified Kevin.Mathews's role cell is visible and ready
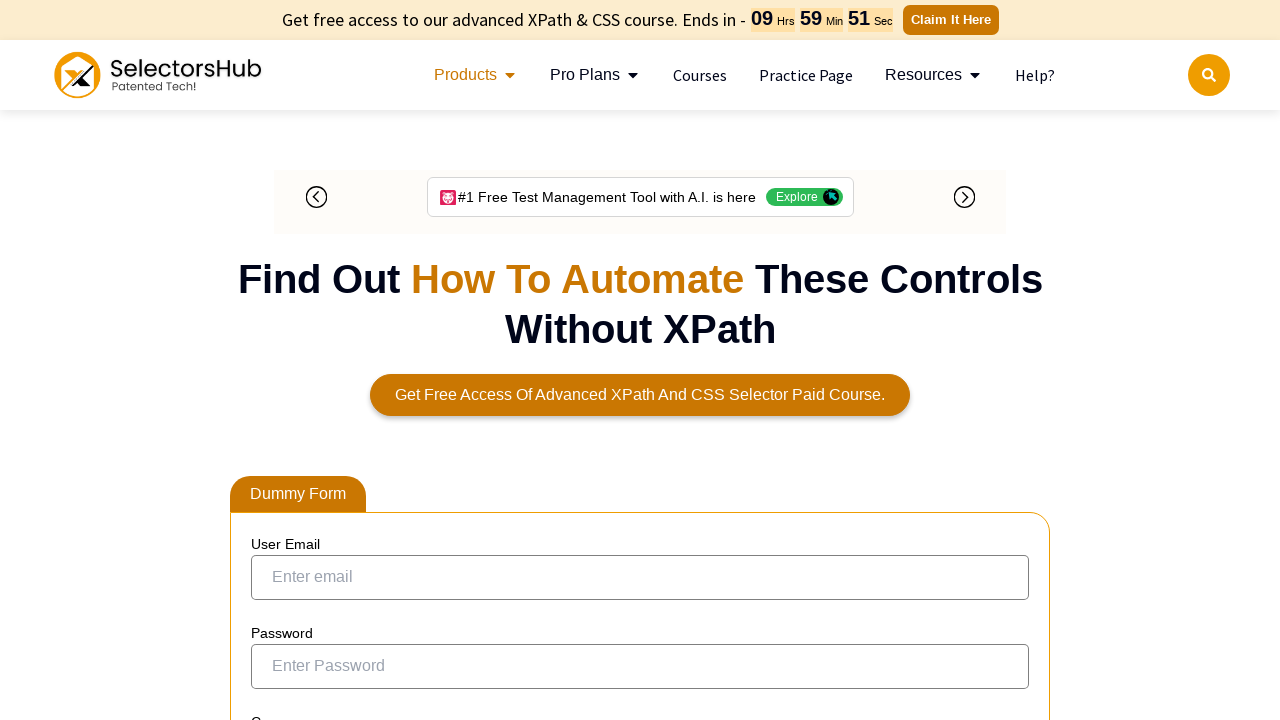

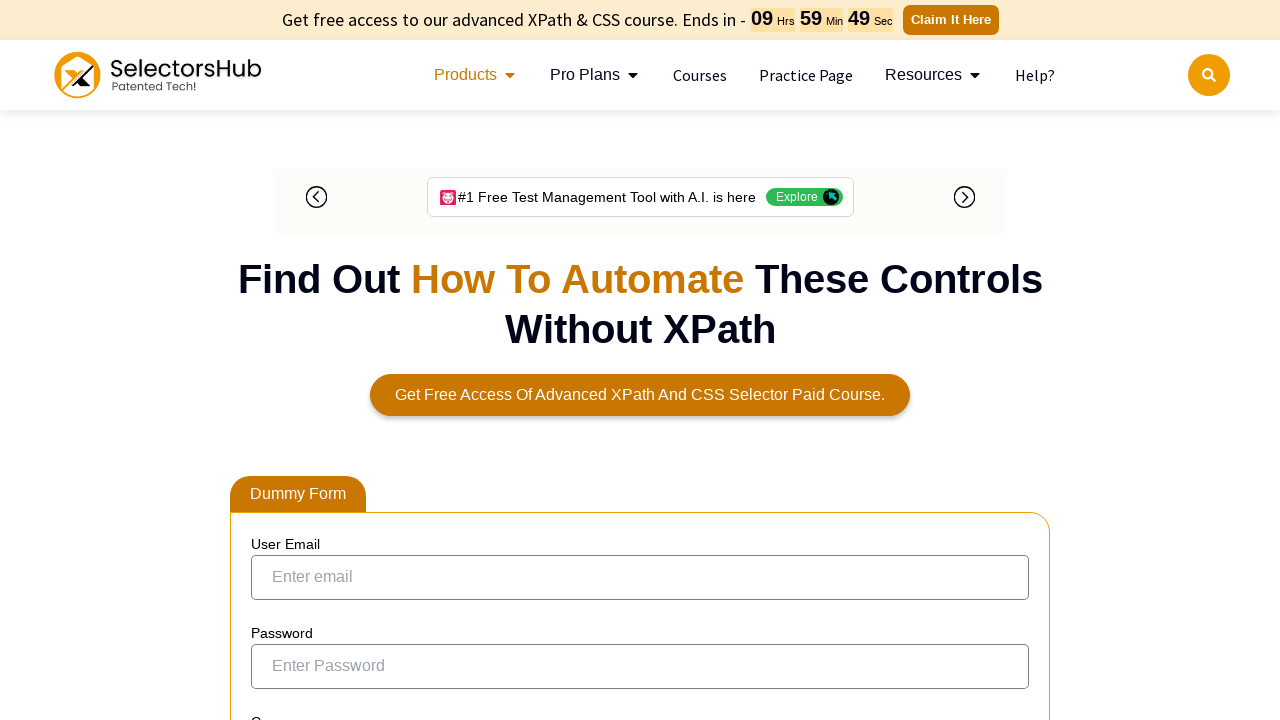